Tests checkbox functionality by clicking on multiple checkboxes and verifying the result message after clicking the submit button

Starting URL: https://kristinek.github.io/site/examples/actions

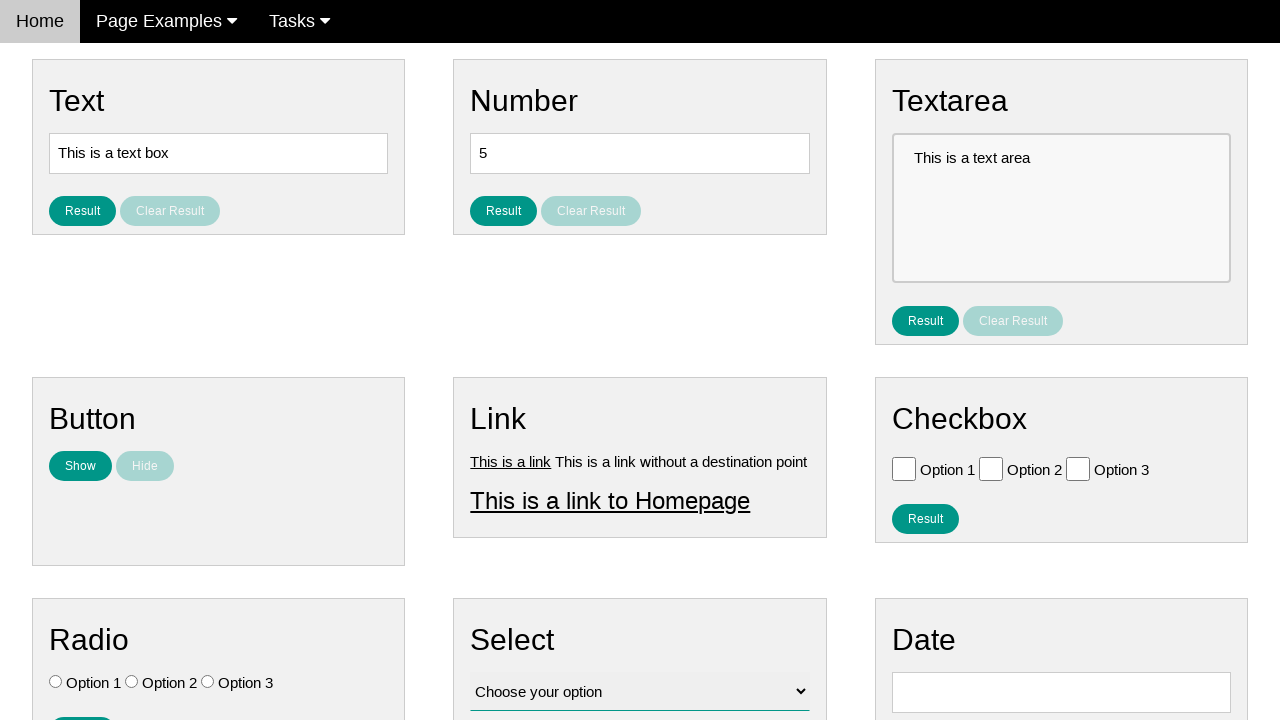

Navigated to checkbox actions example page
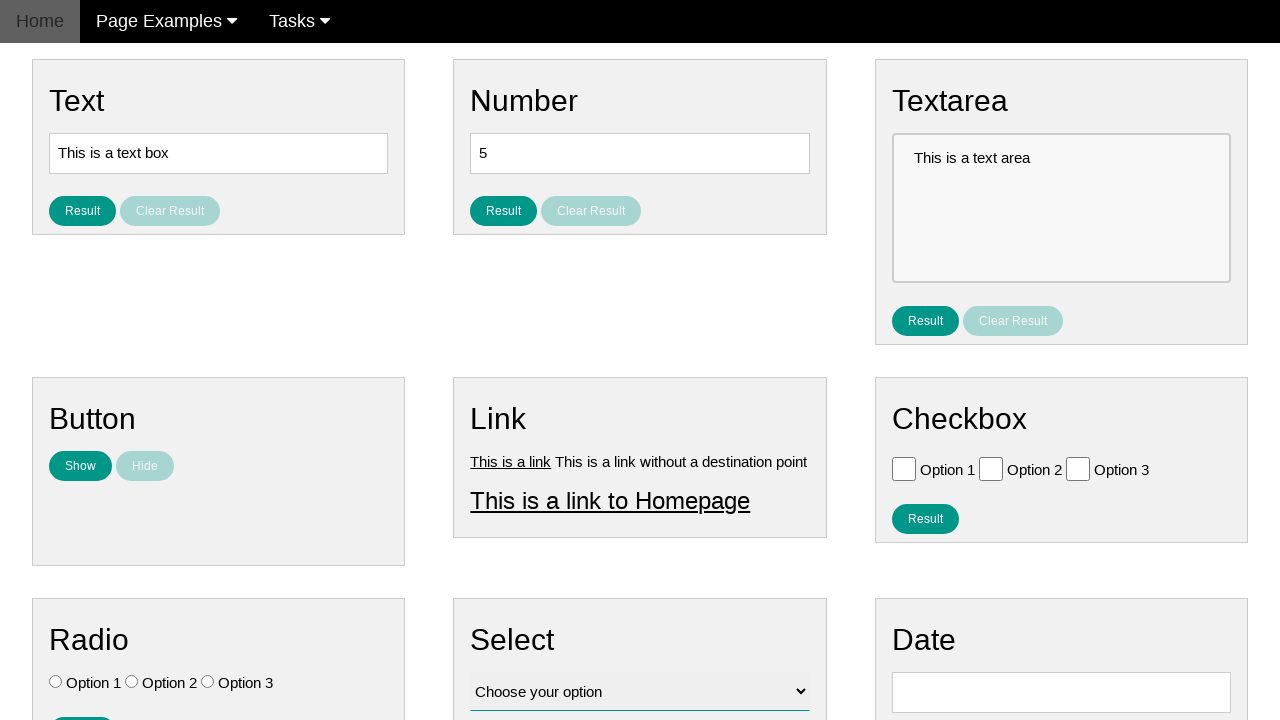

Clicked on Option 1 checkbox at (904, 468) on xpath=//input[@value='Option 1']
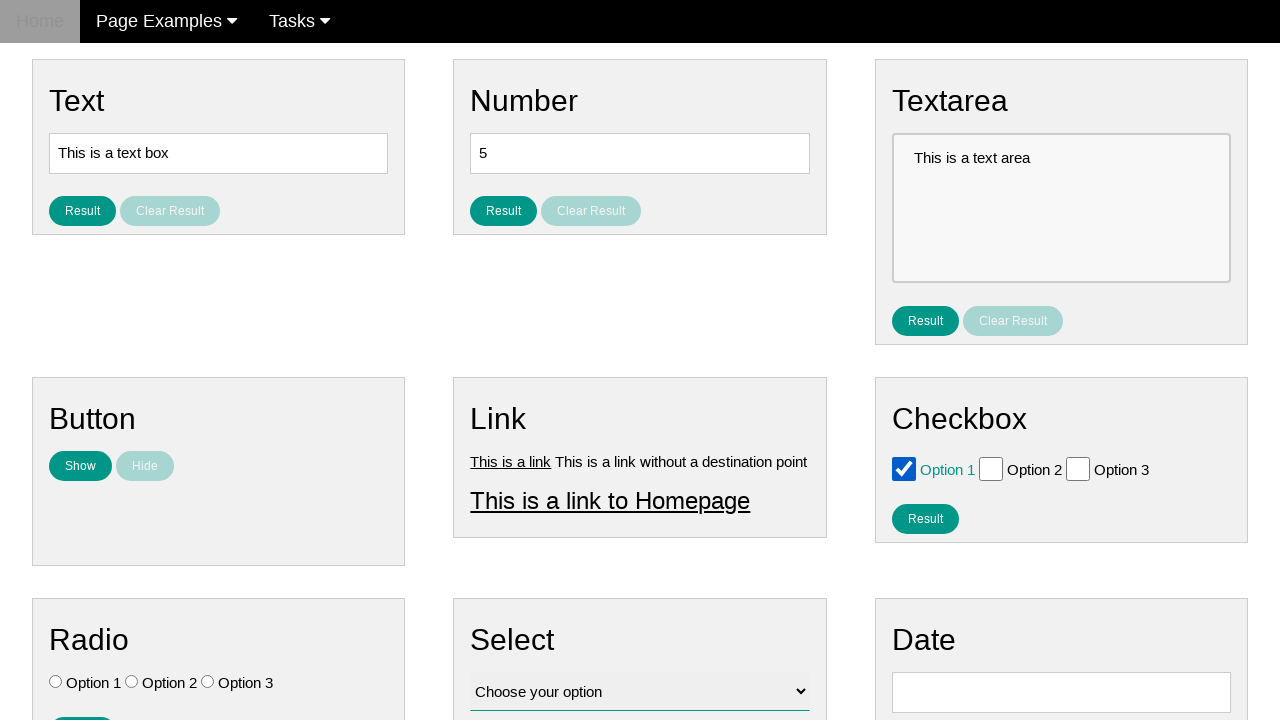

Clicked on Option 2 checkbox at (991, 468) on xpath=//input[@value='Option 2']
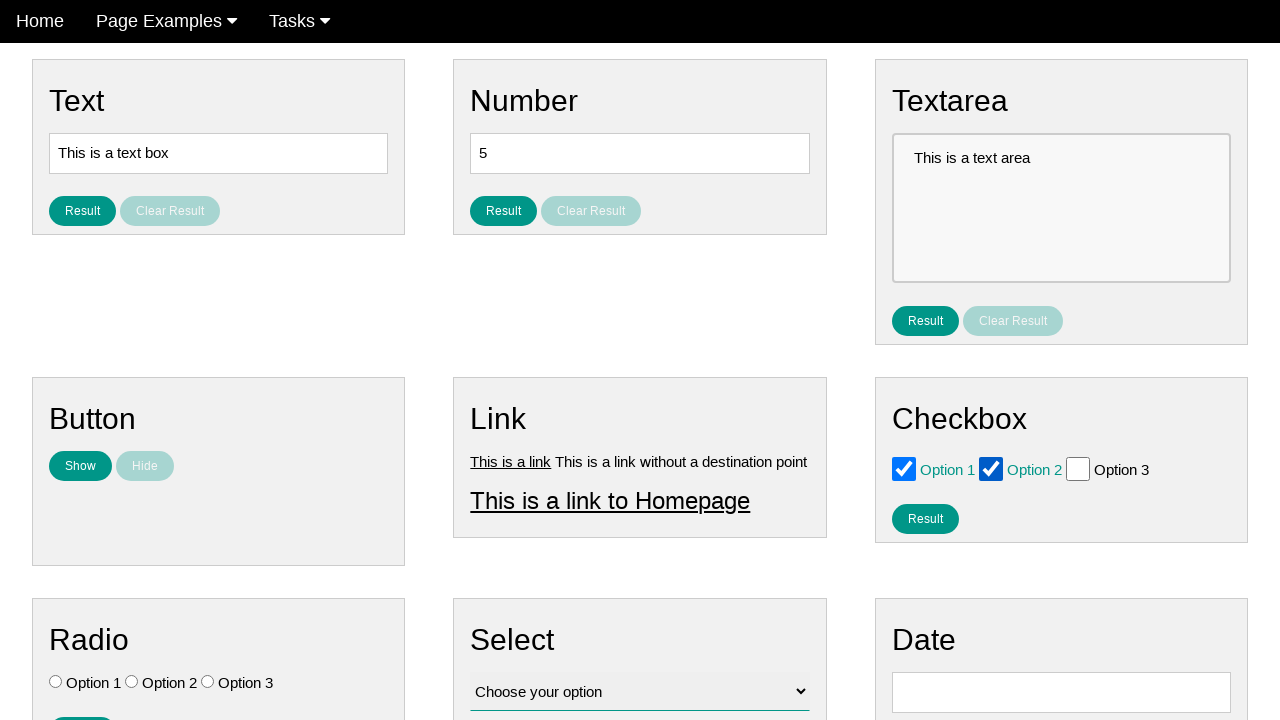

Clicked submit button to check selected checkboxes at (925, 518) on #result_button_checkbox
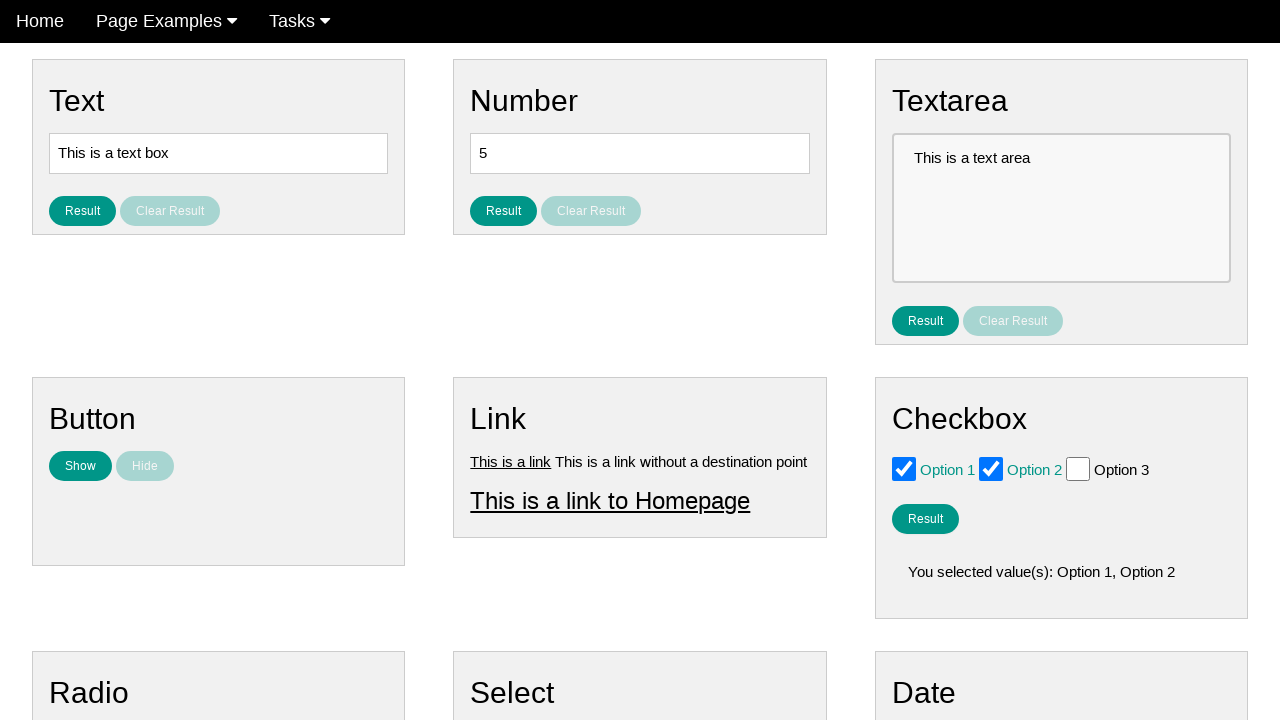

Result message appeared on page
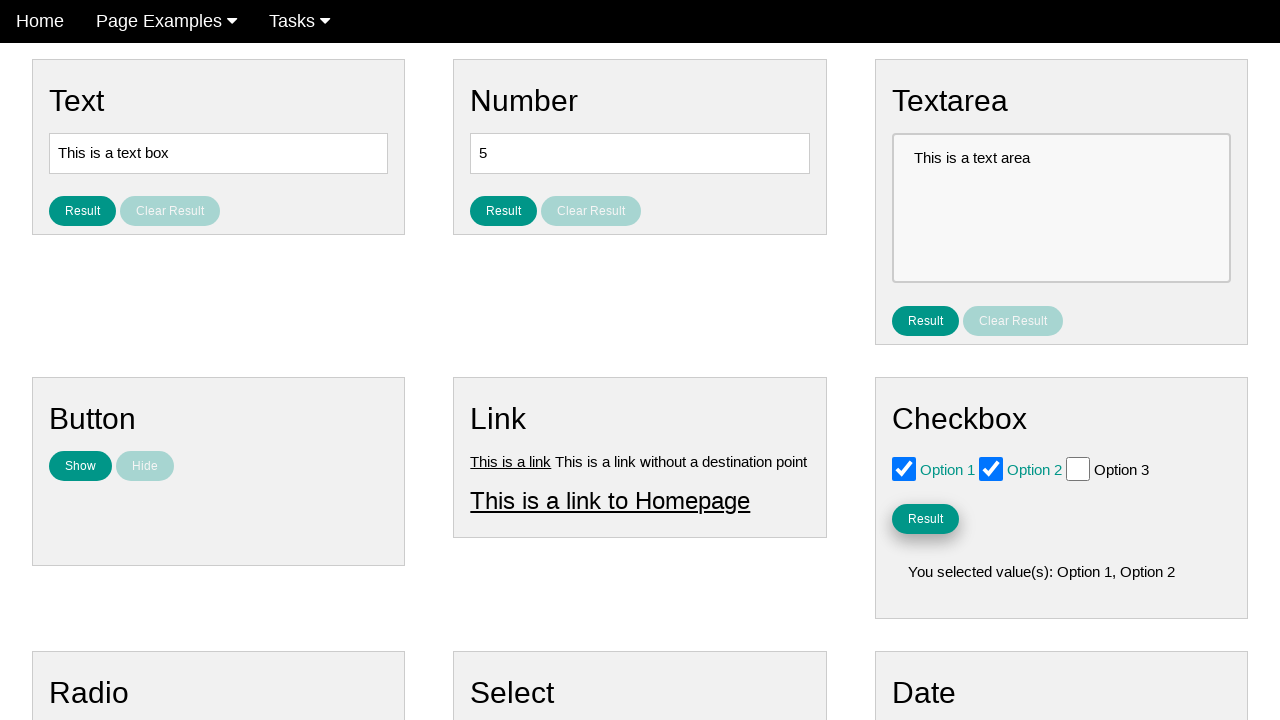

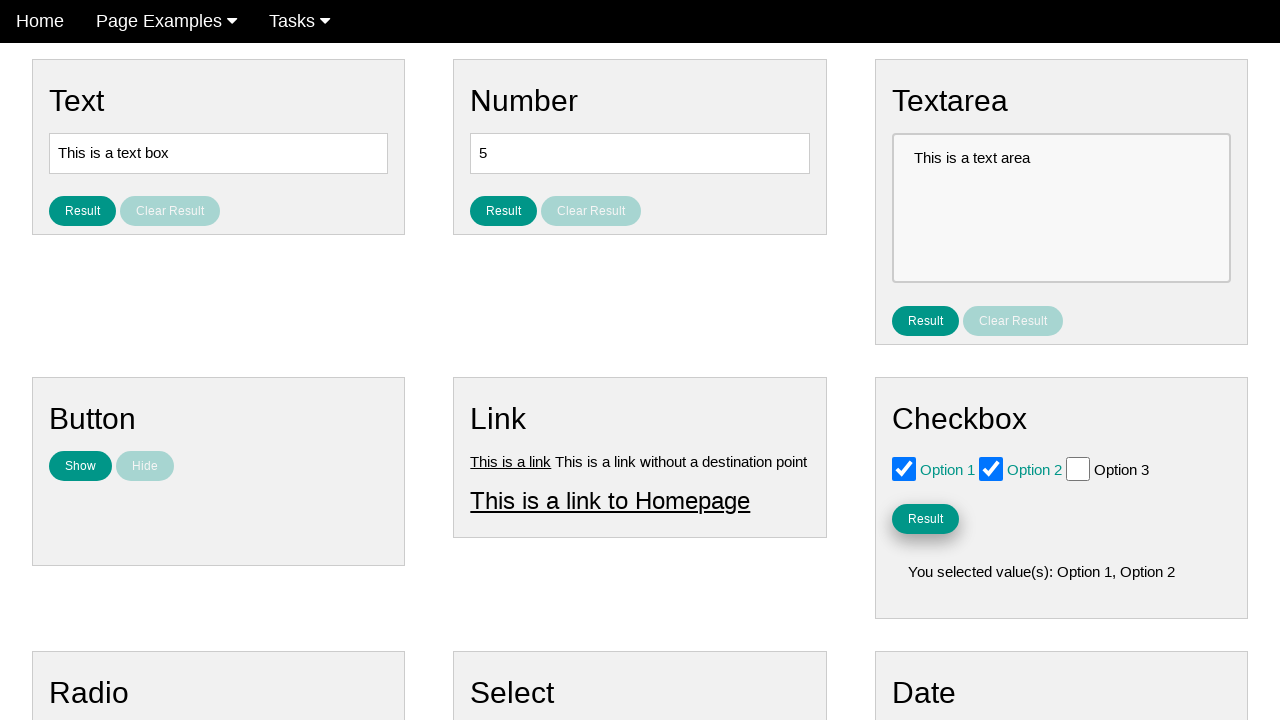